Demonstrates basic mouse operations including click and context click on the practice form page.

Starting URL: https://www.tutorialspoint.com/selenium/selenium_automation_practice.htm

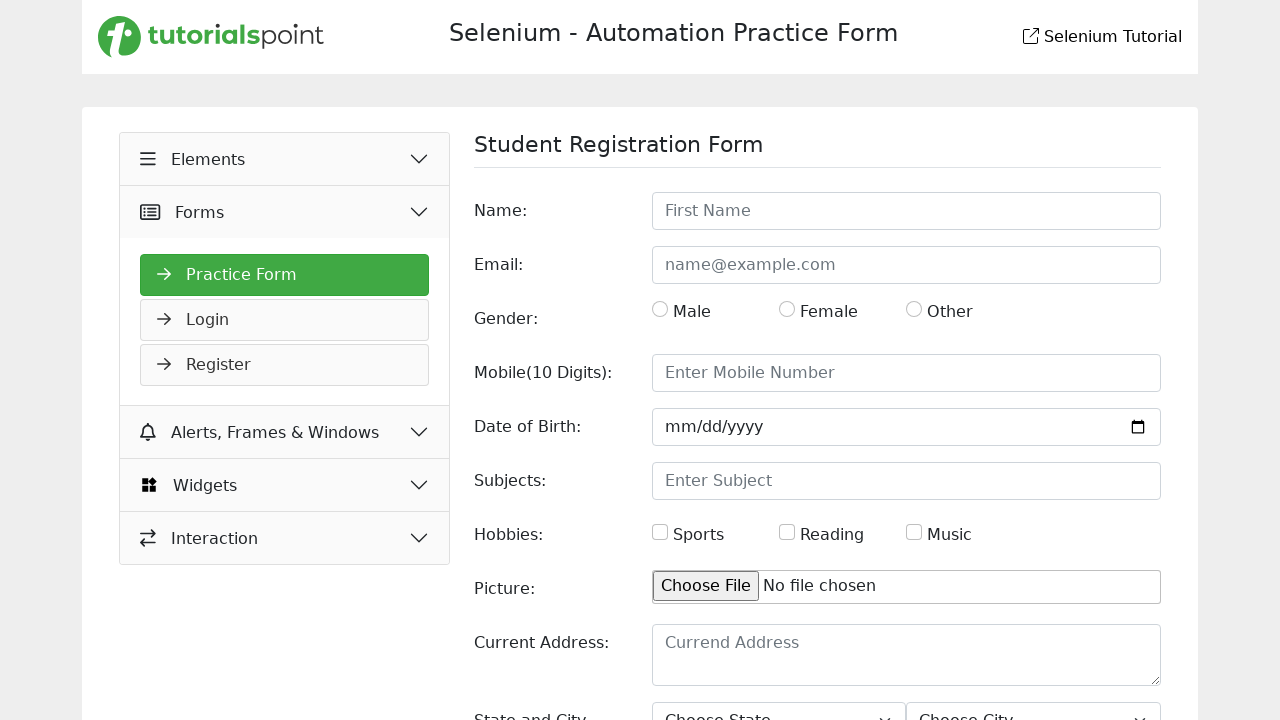

Page loaded and DOM content ready
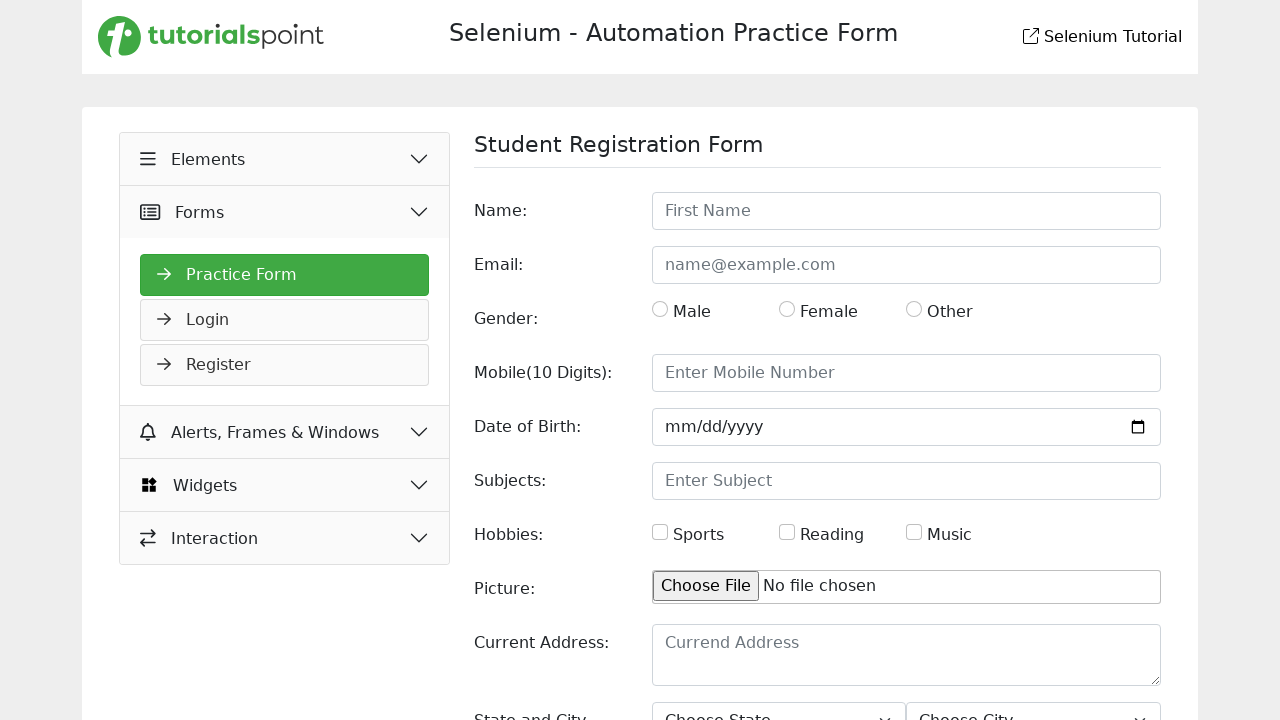

Performed left-click mouse operation at coordinates (100, 100) at (100, 100)
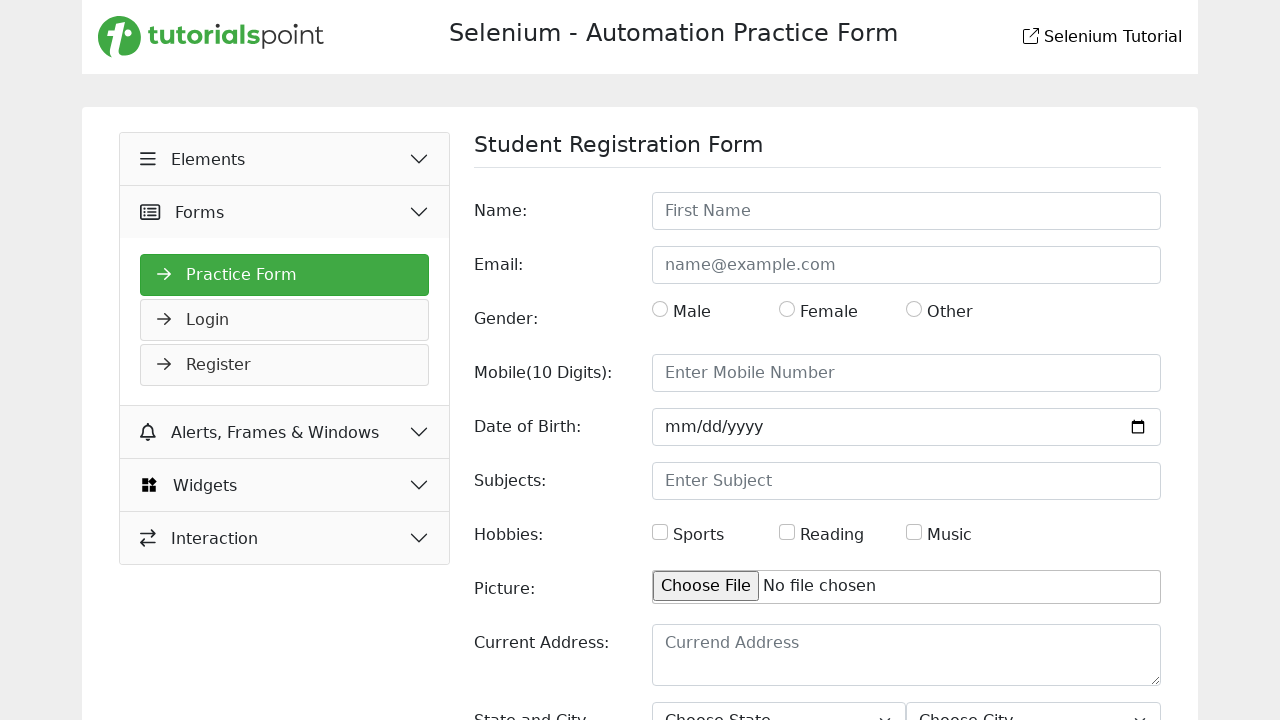

Performed right-click (context click) mouse operation at coordinates (100, 100) at (100, 100)
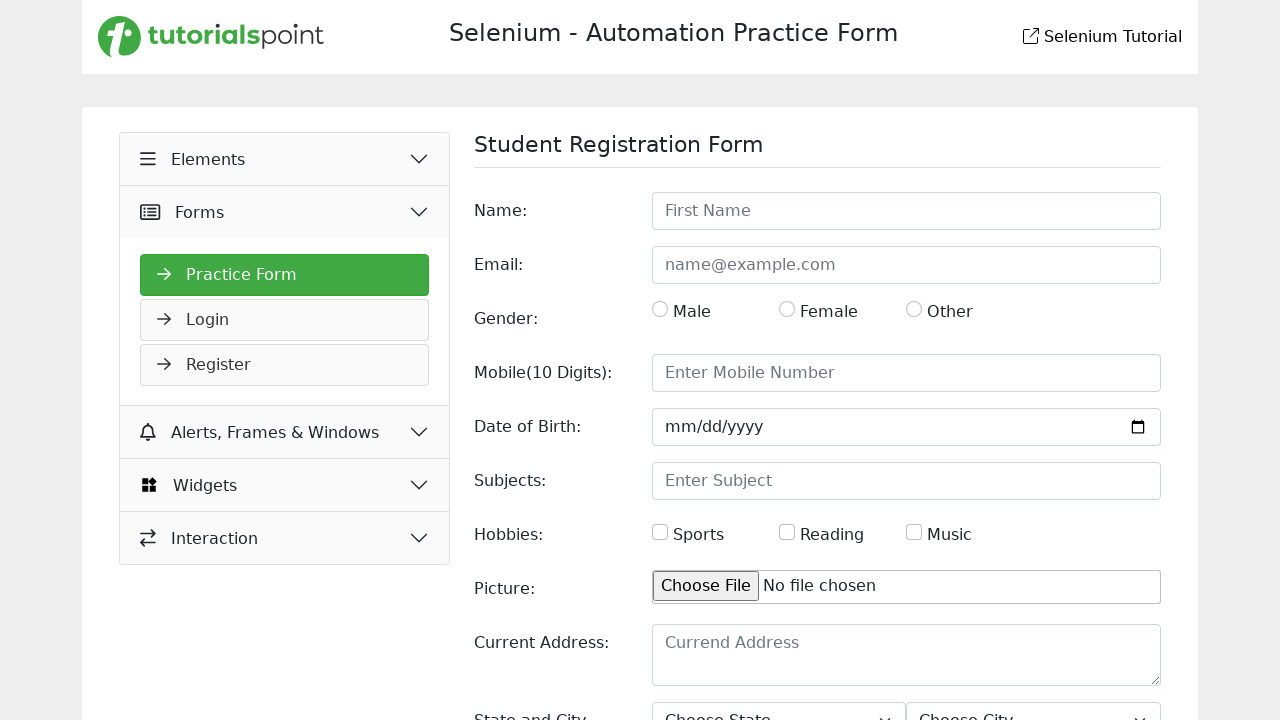

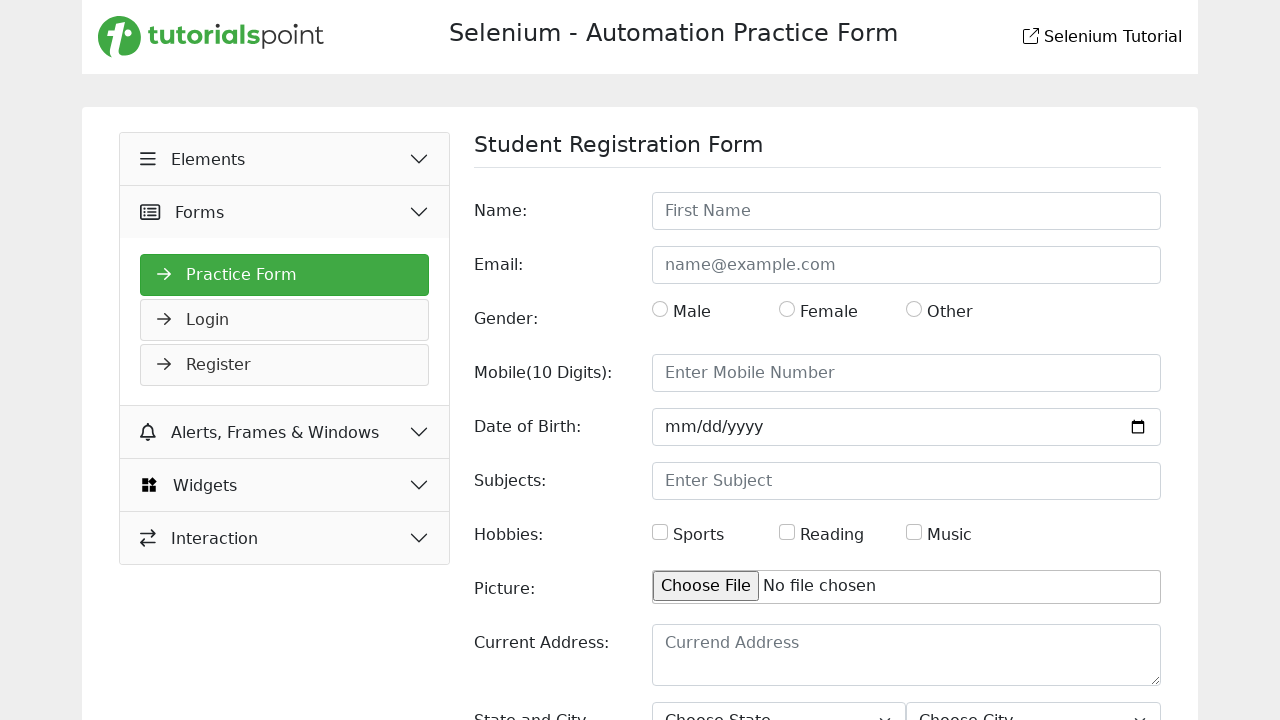